Submit form with all valid inputs to test successful form submission

Starting URL: https://demoqa.com/automation-practice-form

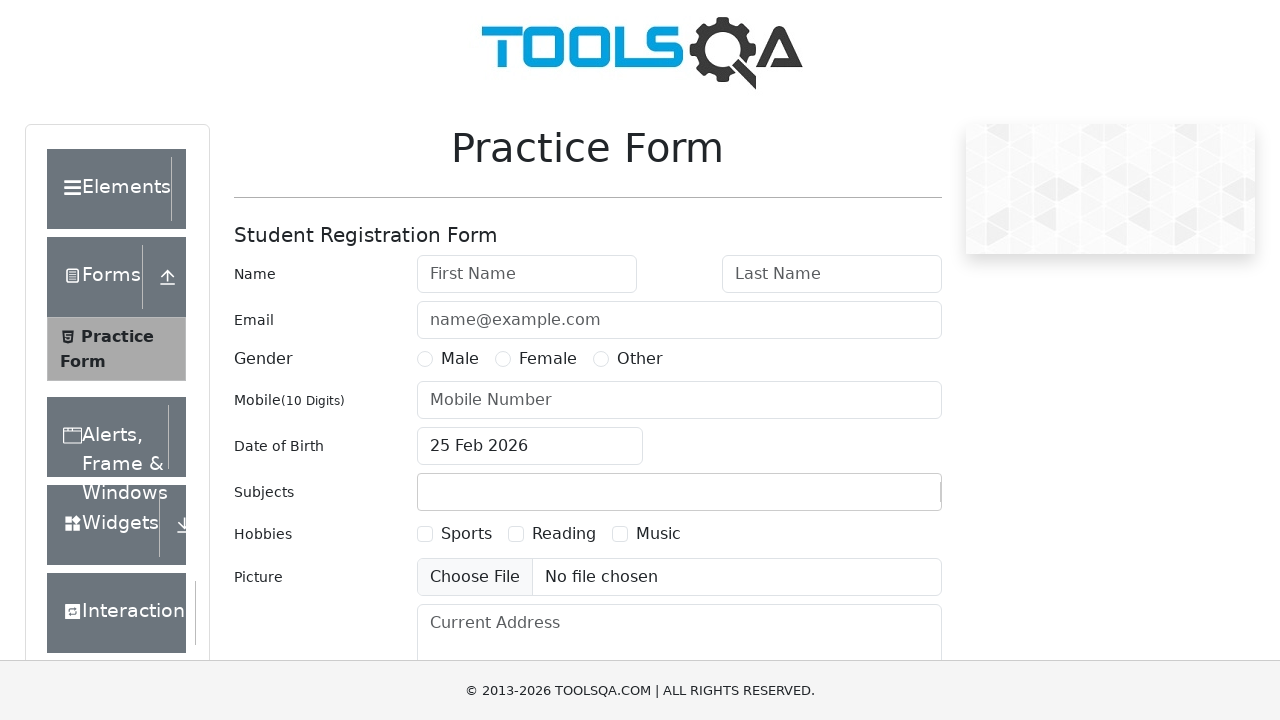

Filled first name field with 'John' on #firstName
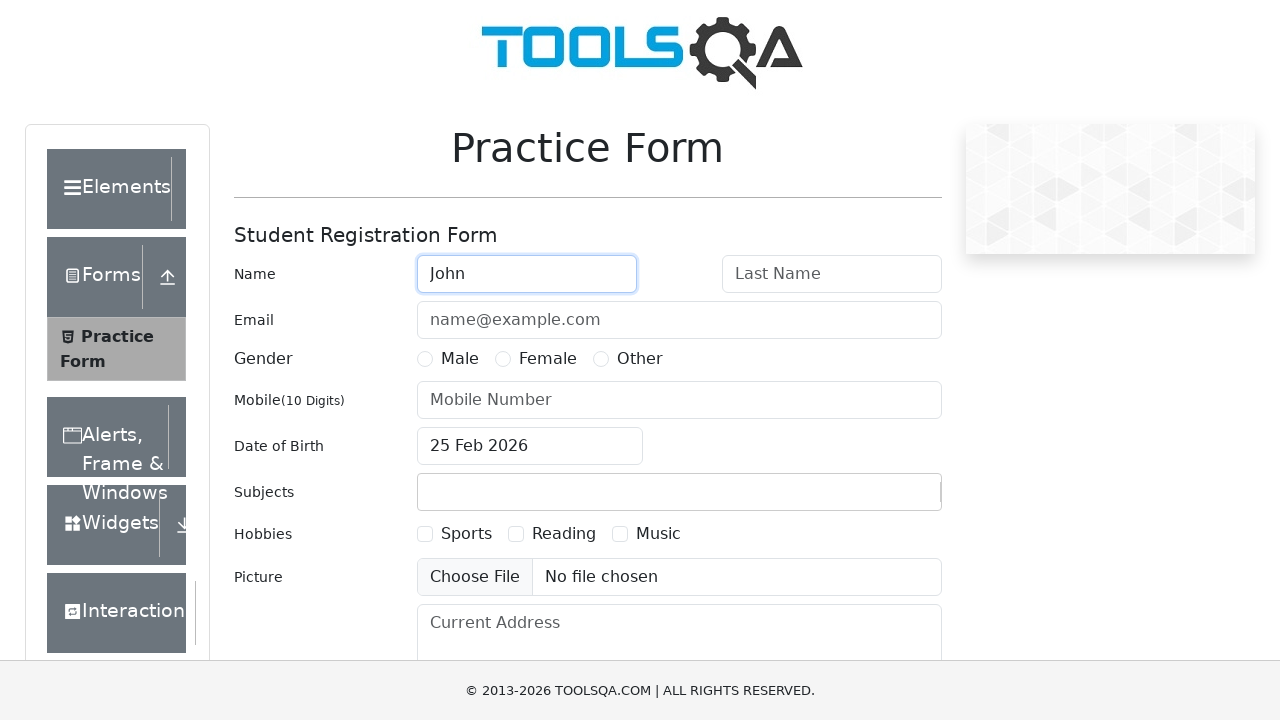

Filled last name field with 'Doe' on #lastName
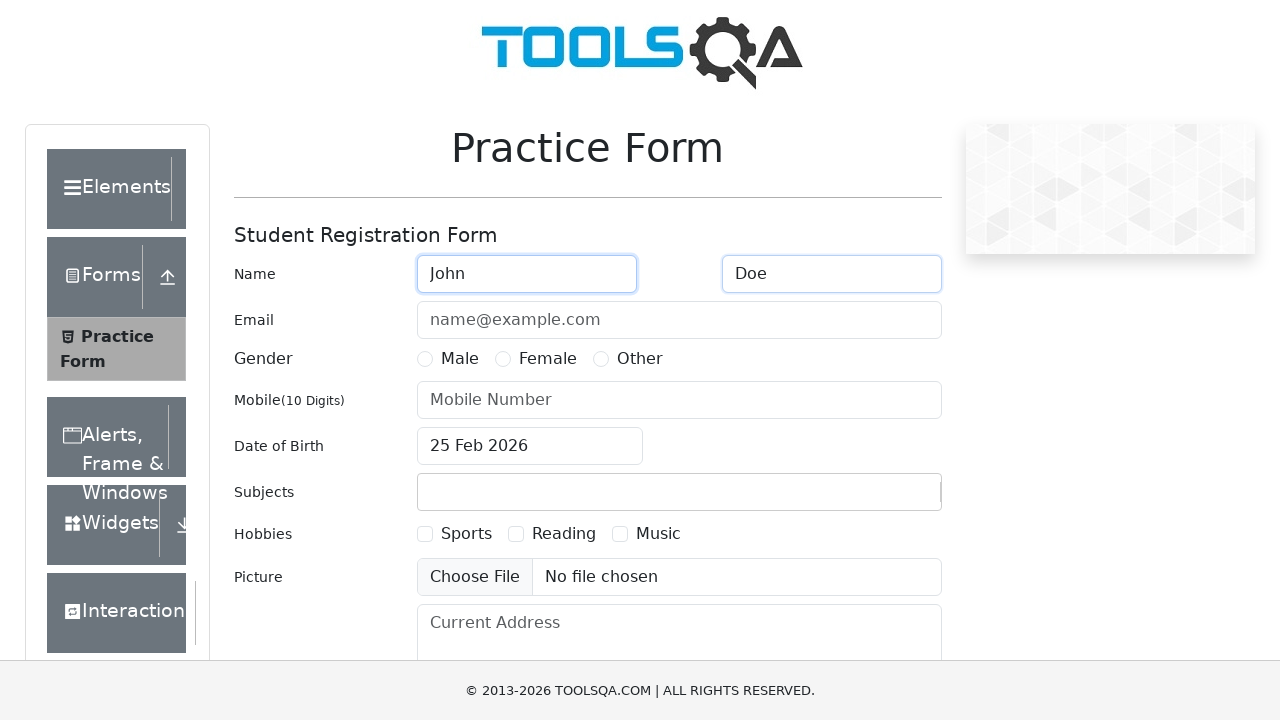

Located gender radio button
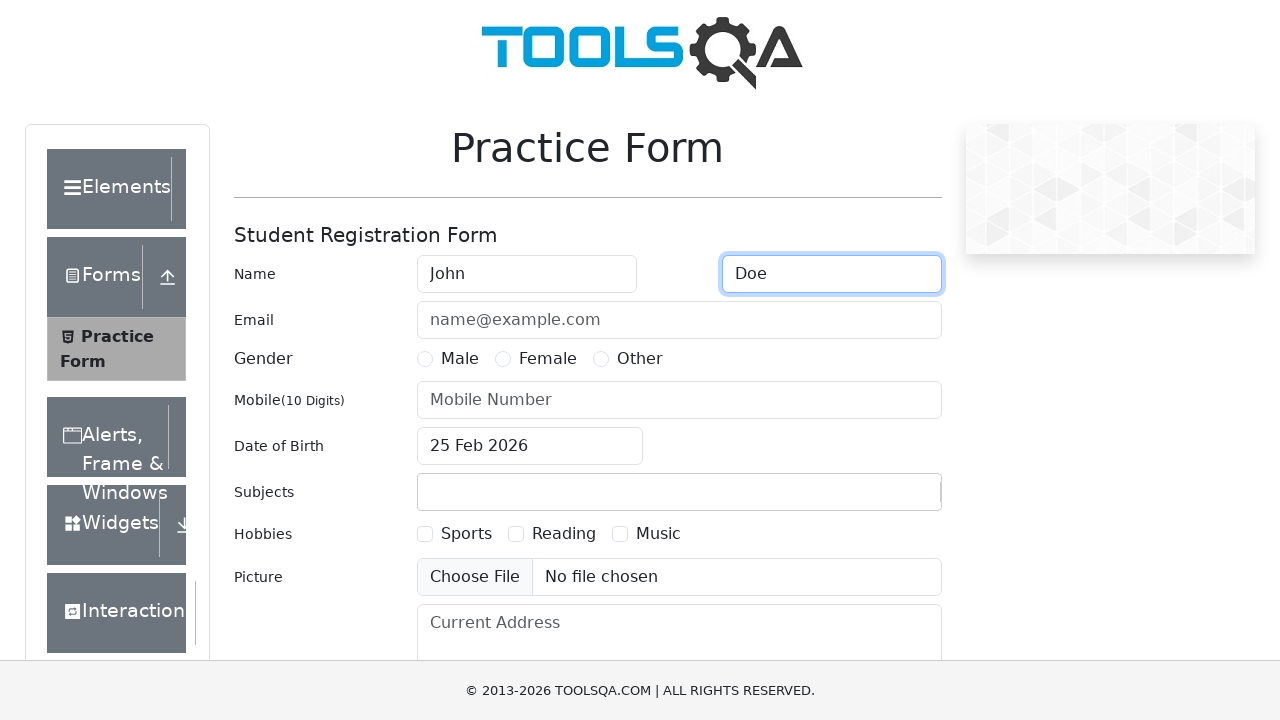

Scrolled gender radio button into view
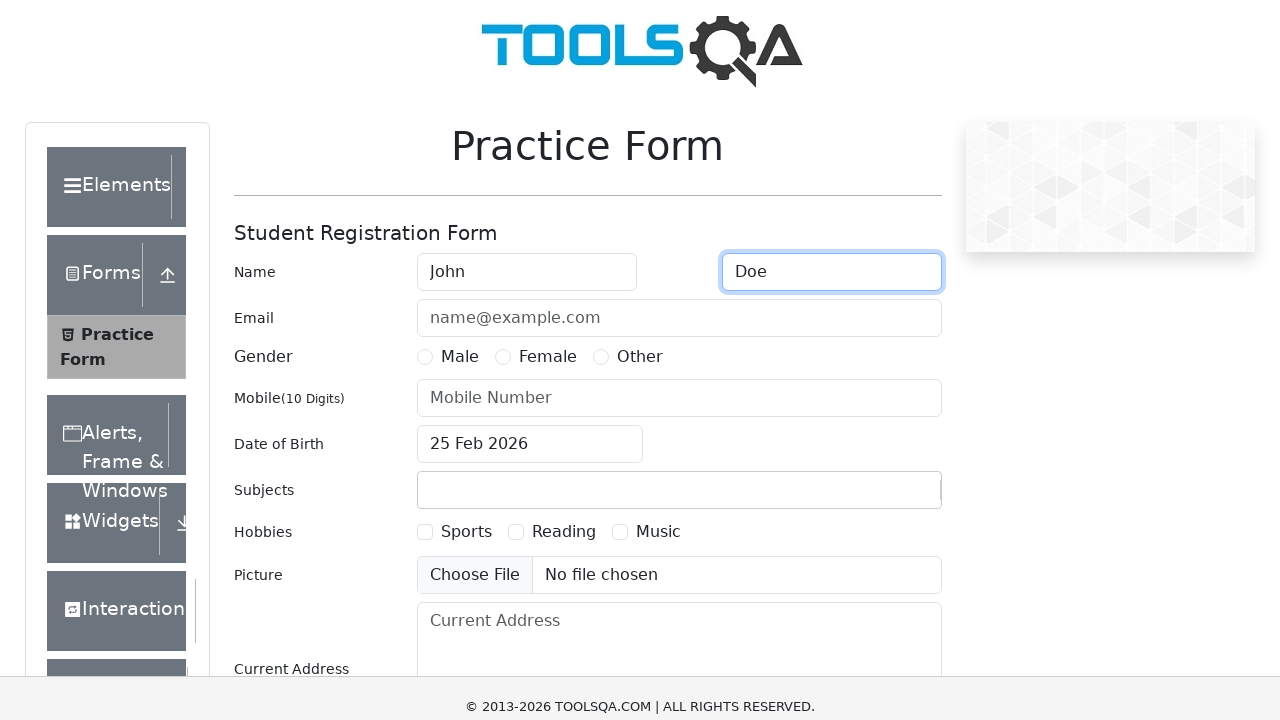

Clicked gender radio button to select male
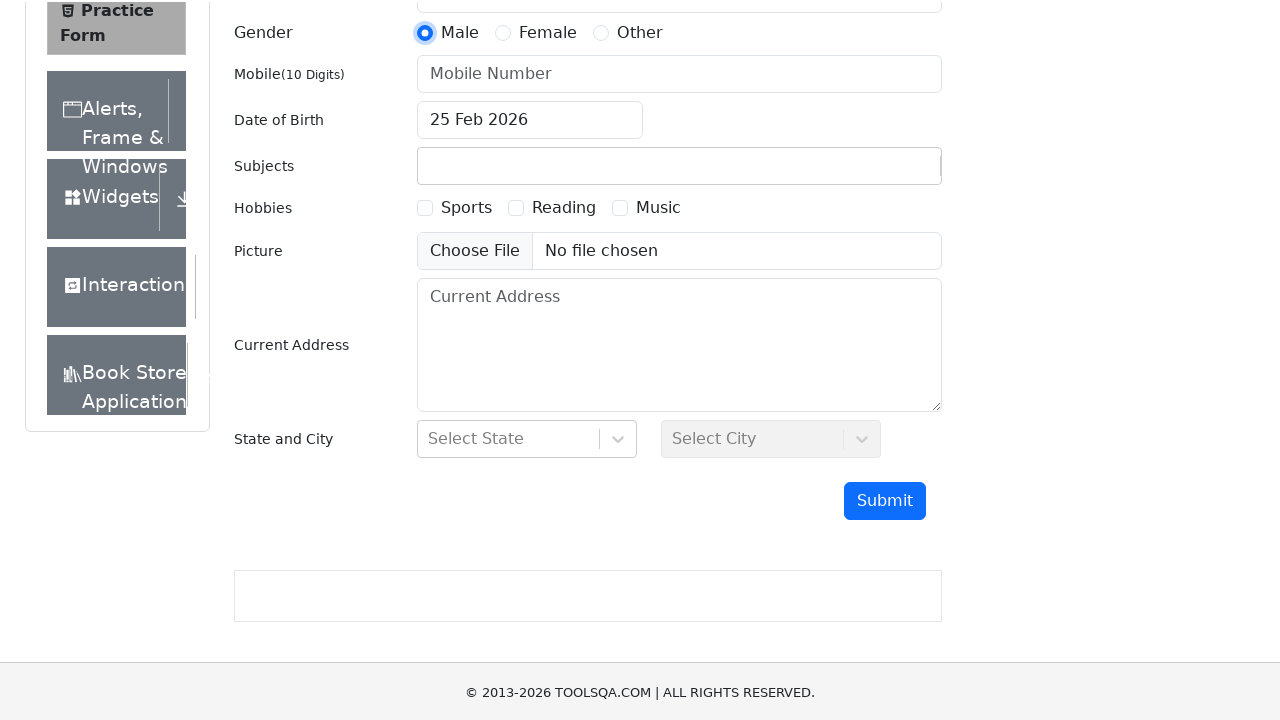

Filled email field with 'john.doe@example.com' on #userEmail
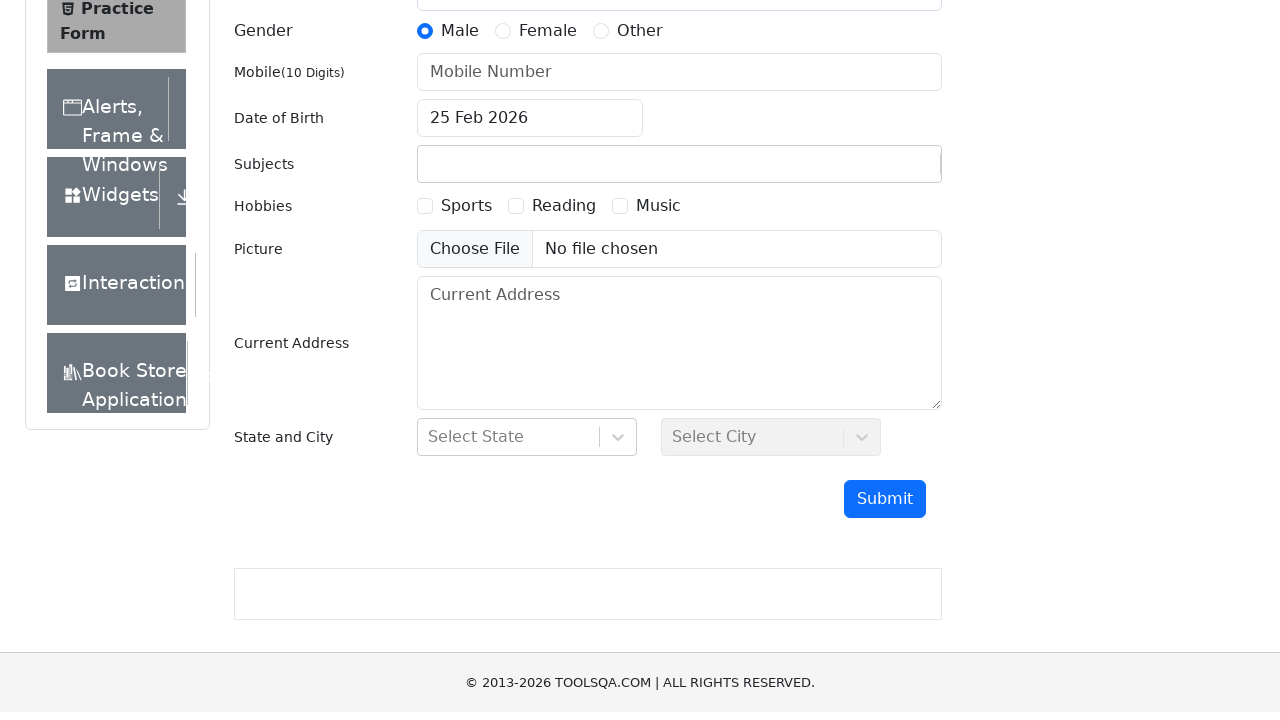

Filled phone number field with '1234567890' on #userNumber
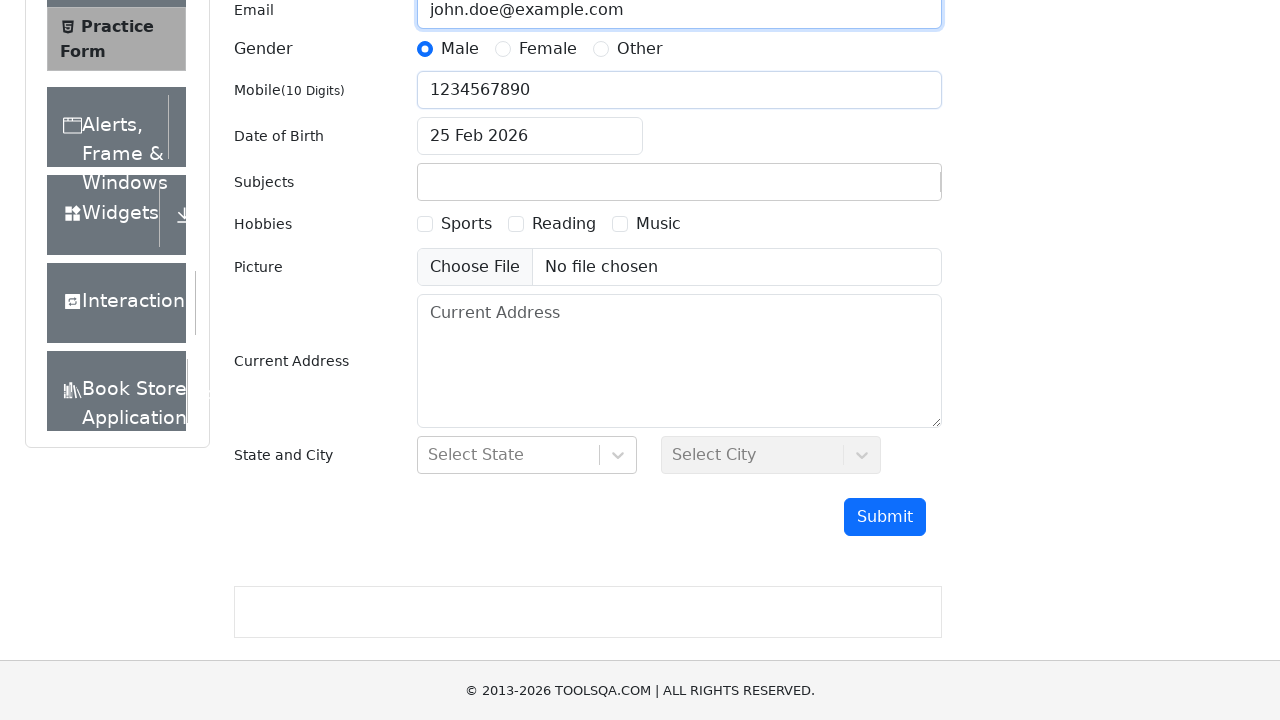

Clicked date of birth input field at (530, 136) on #dateOfBirthInput
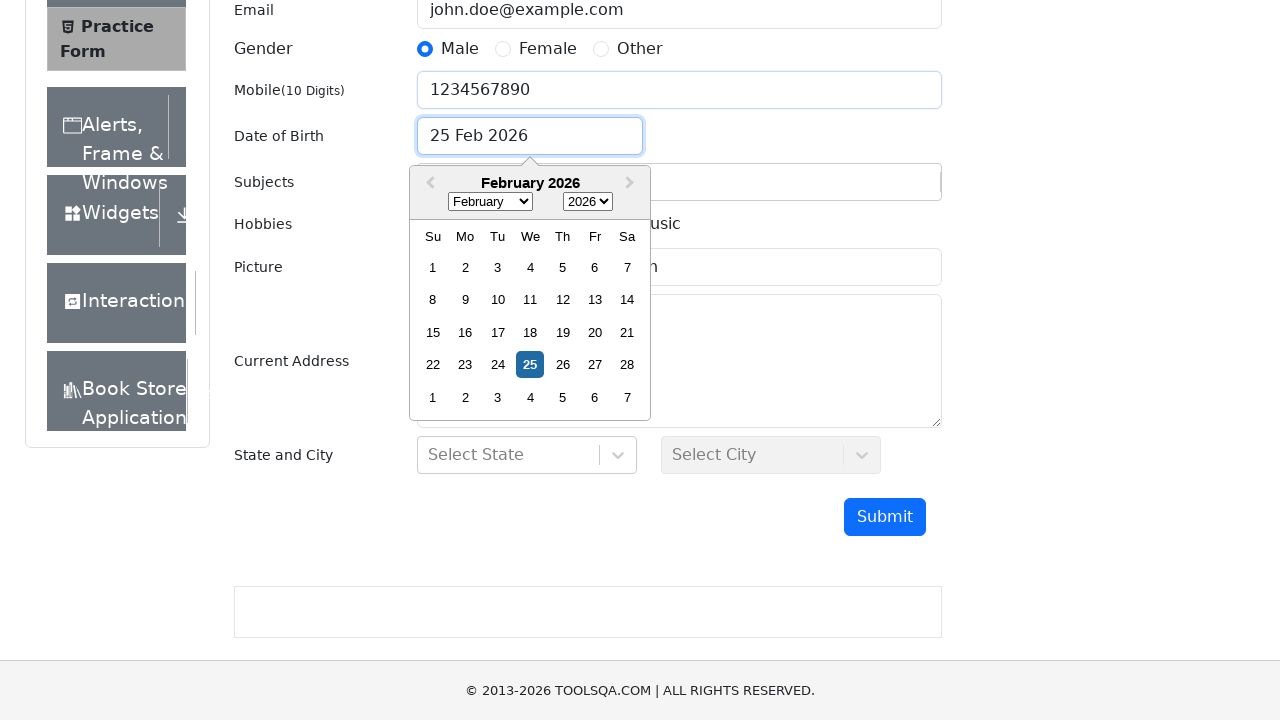

Selected May from month dropdown on .react-datepicker__month-select
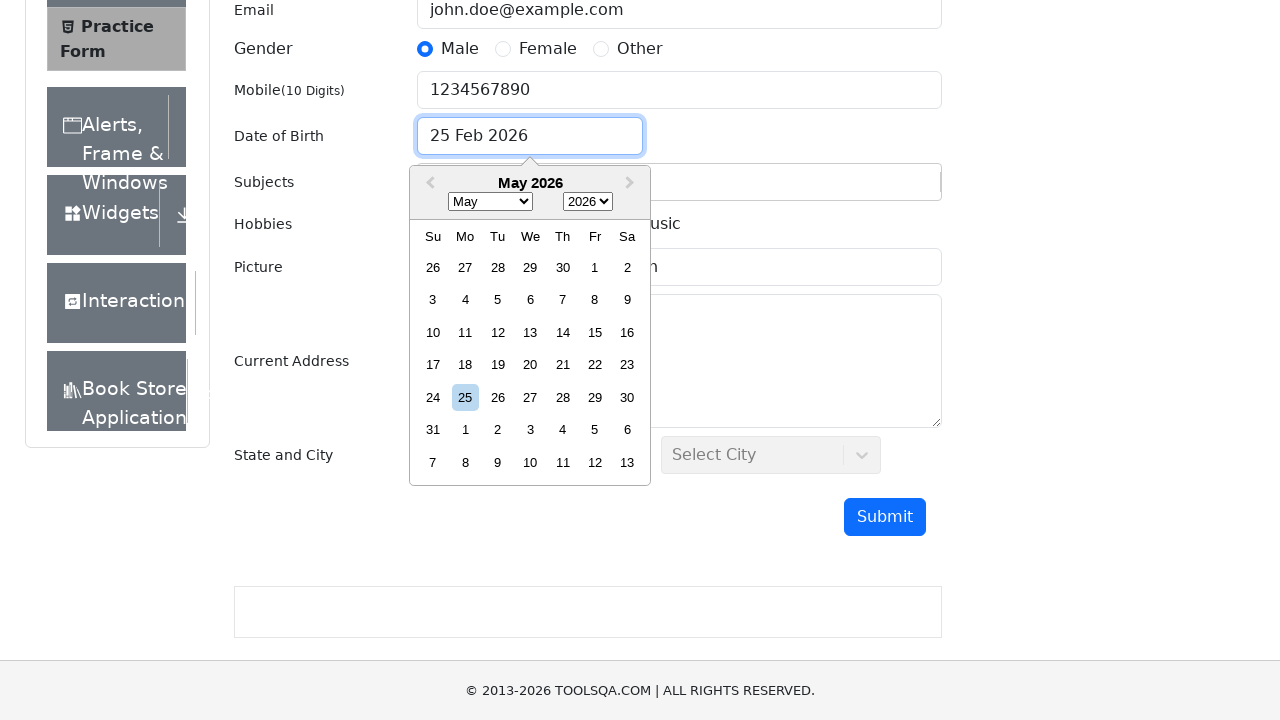

Selected 1995 from year dropdown on .react-datepicker__year-select
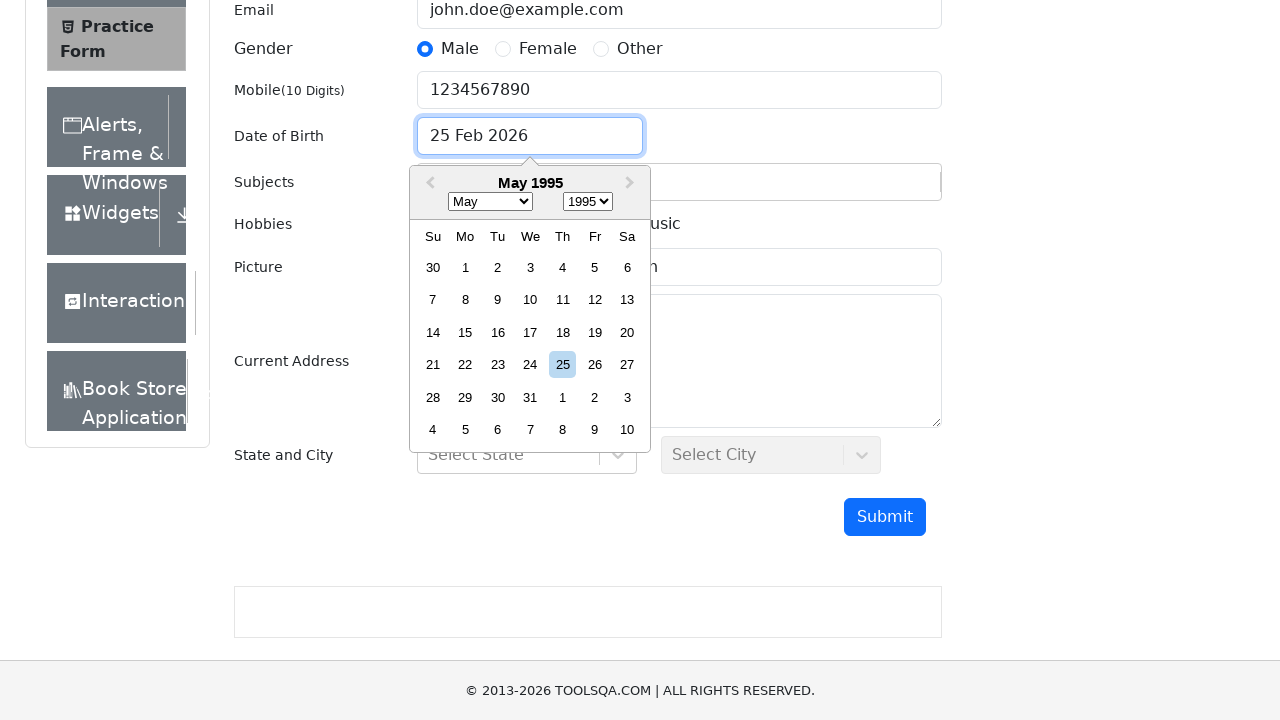

Selected day 15 from date picker at (465, 332) on .react-datepicker__day--015
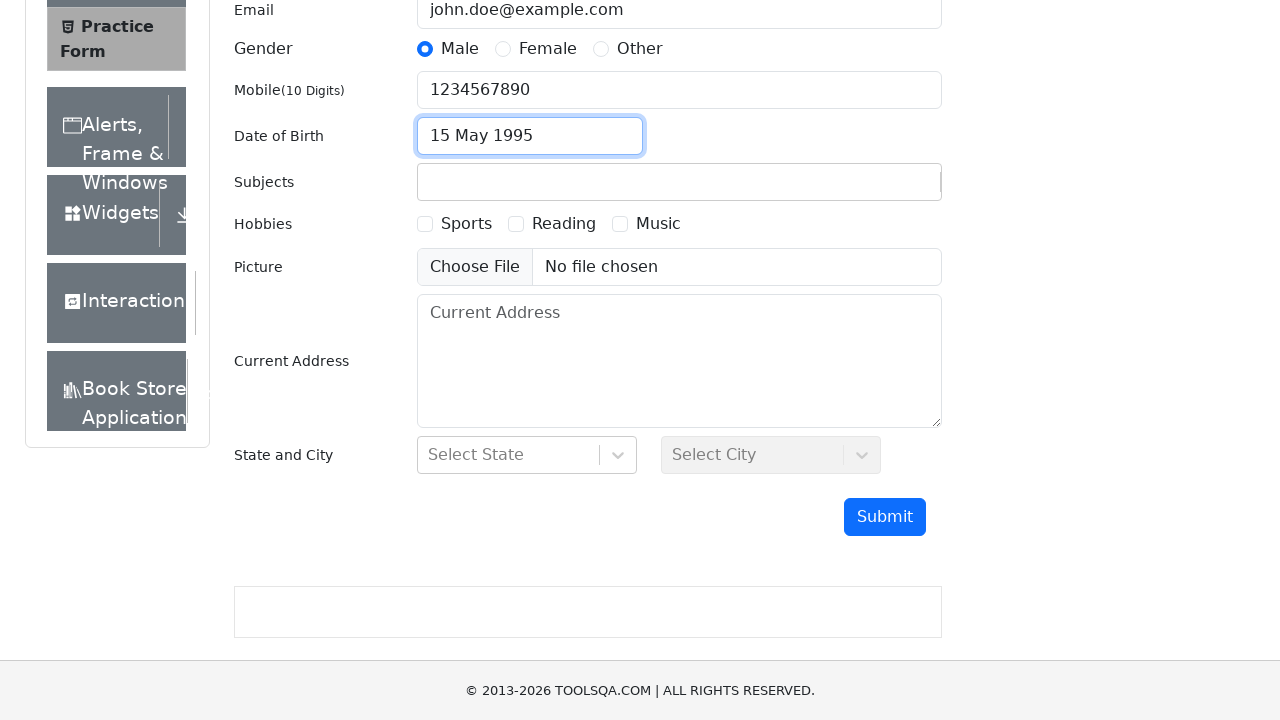

Filled subjects input with 'Maths' on #subjectsInput
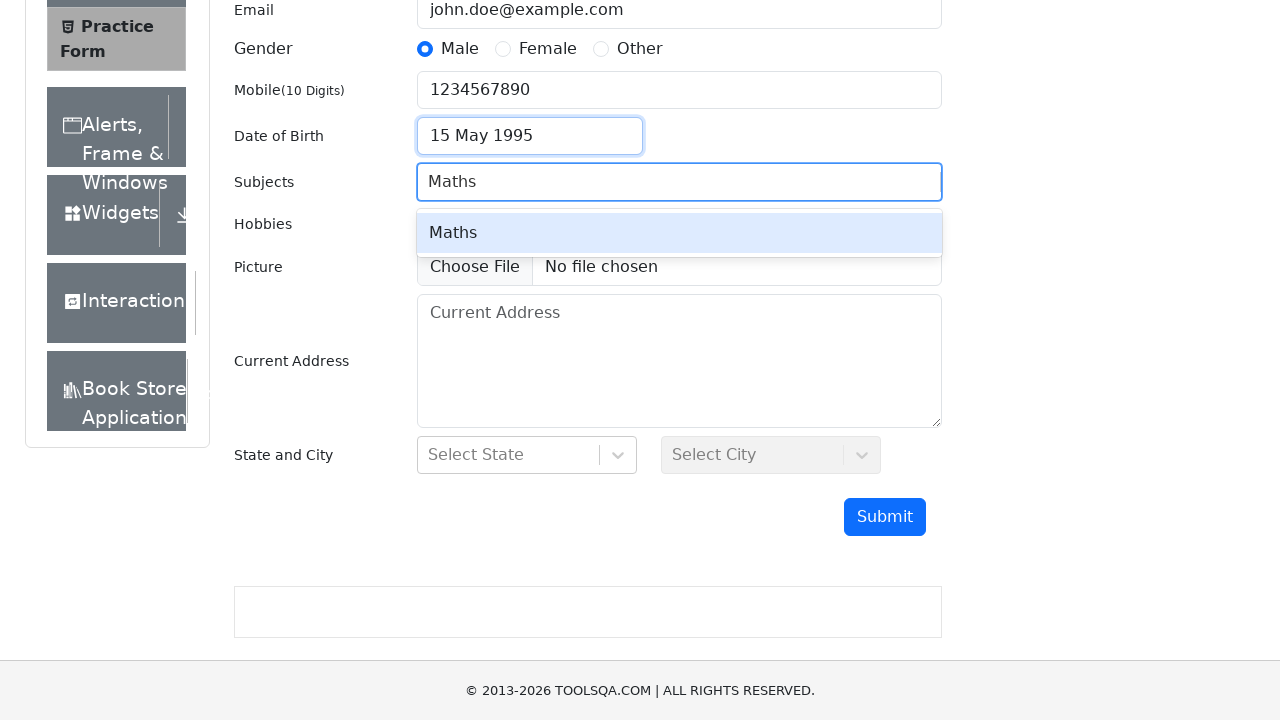

Pressed Enter to confirm subject selection on #subjectsInput
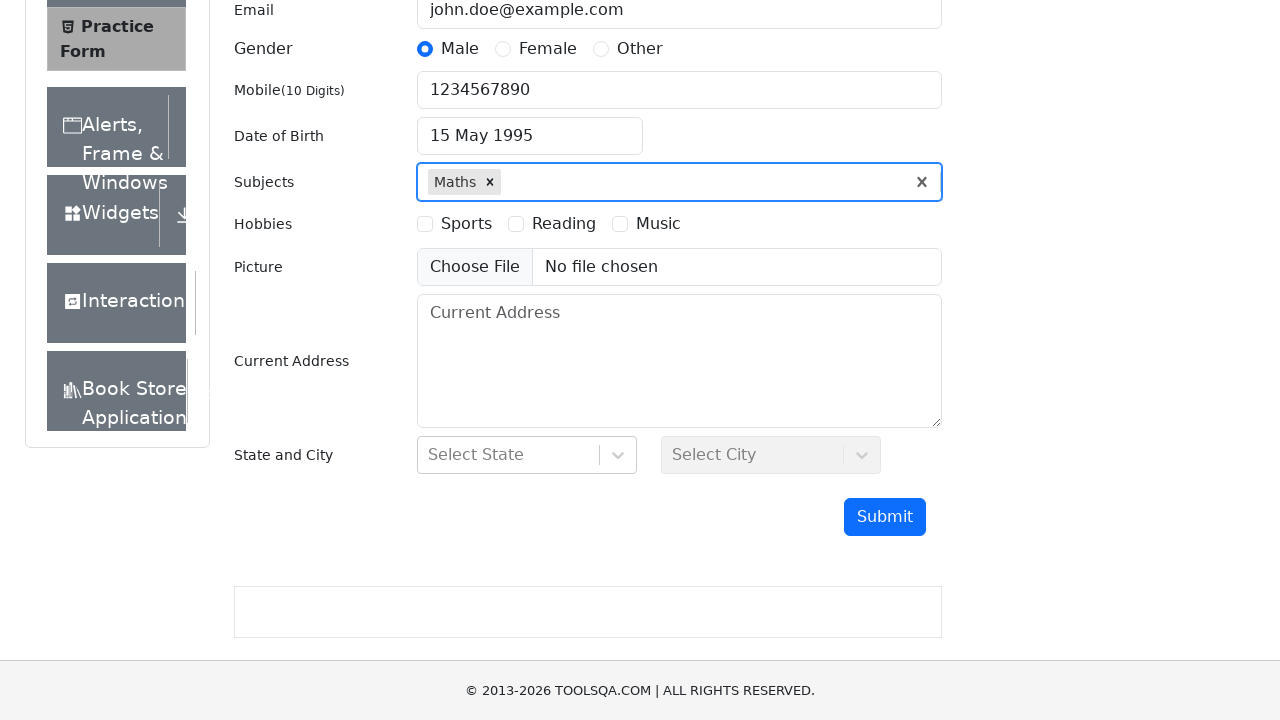

Located hobby checkbox
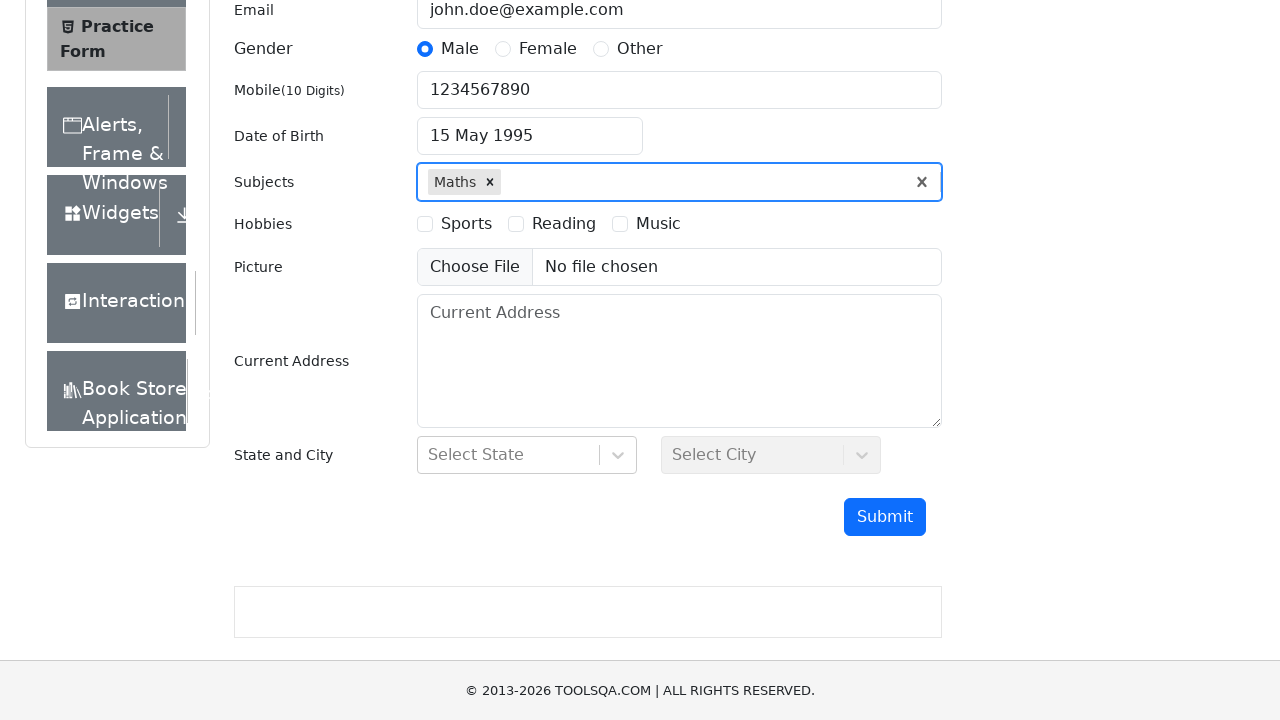

Clicked hobby checkbox to select
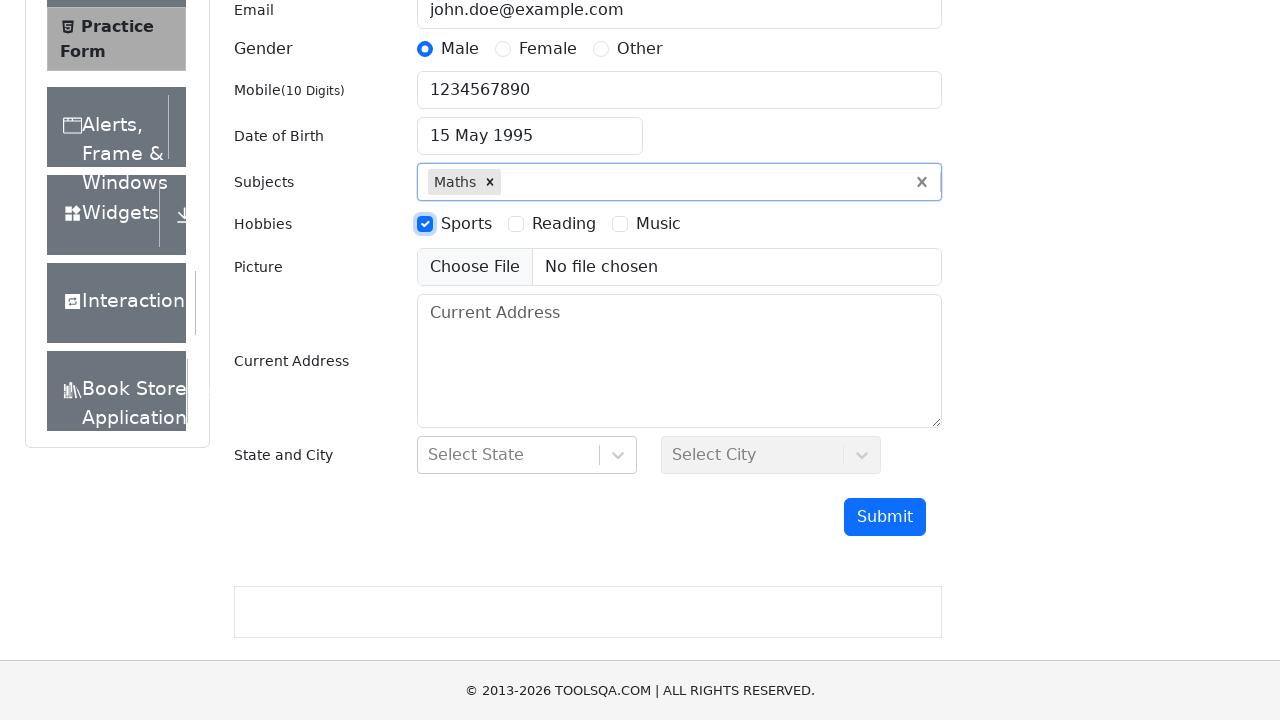

Filled current address field with '123 Main St, City, Country' on #currentAddress
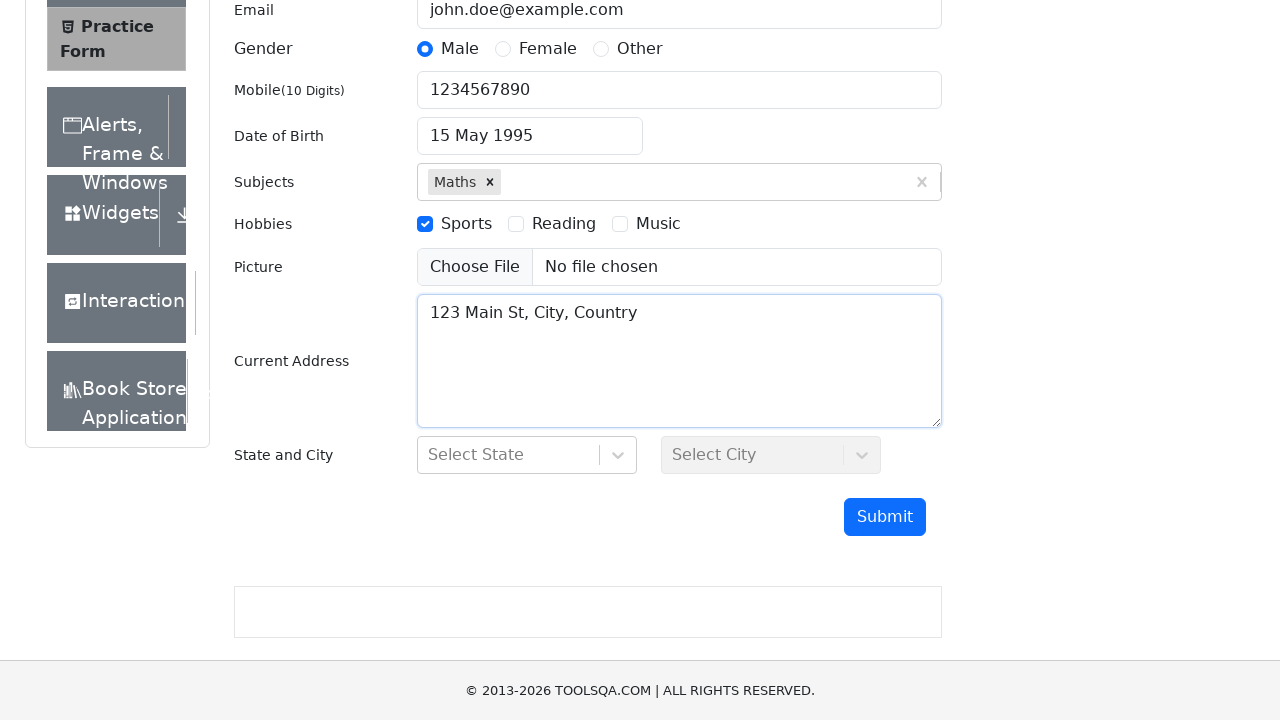

Filled state input with 'NCR' on #react-select-3-input
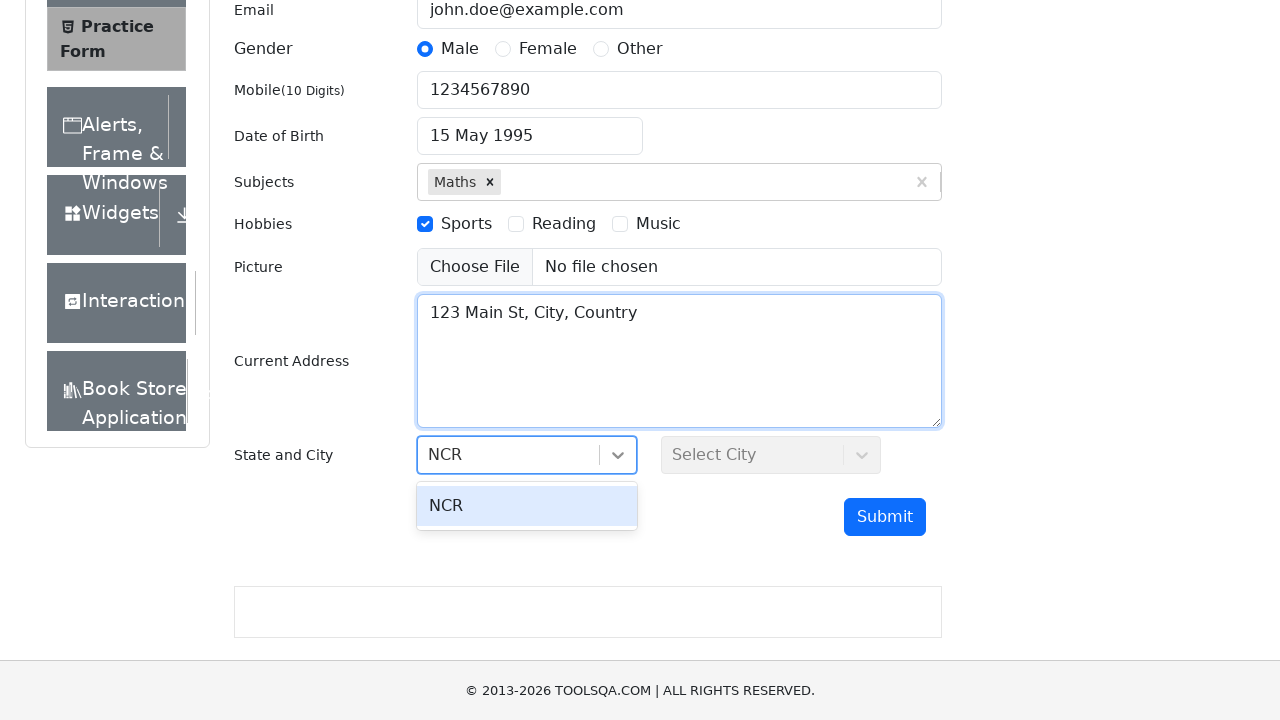

Pressed Enter to confirm state selection on #react-select-3-input
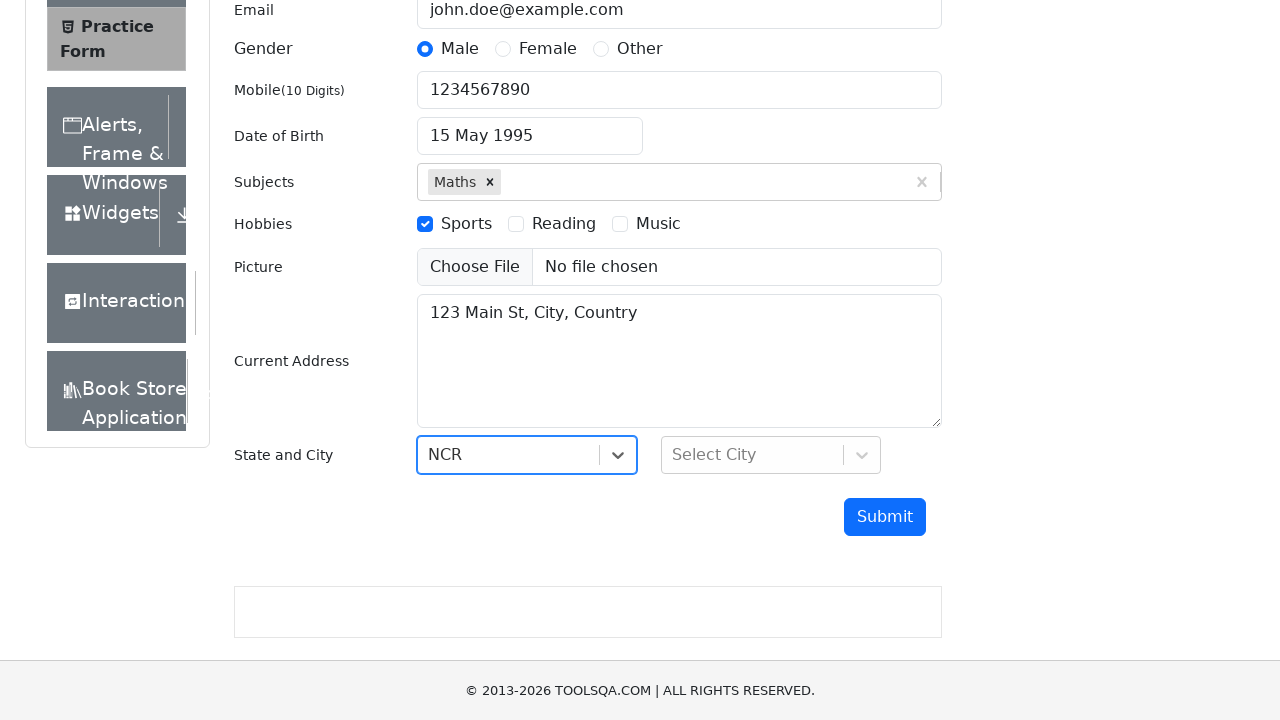

Filled city input with 'Delhi' on #react-select-4-input
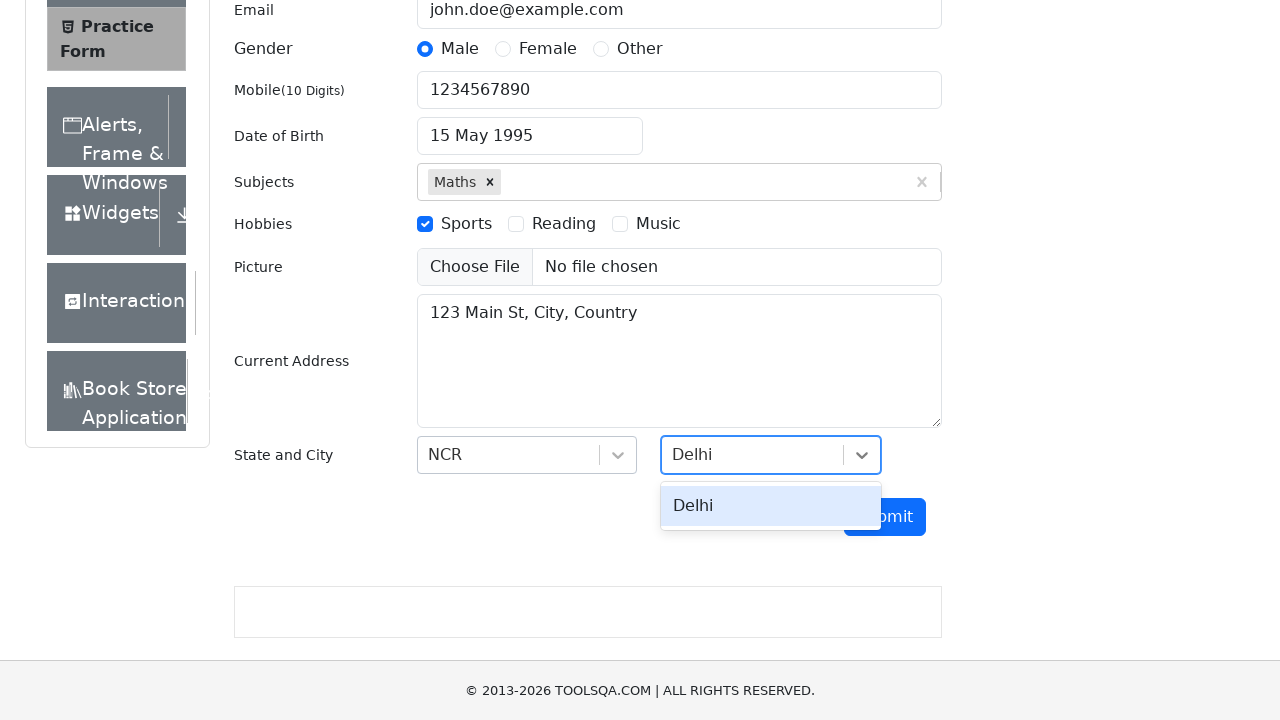

Pressed Enter to confirm city selection on #react-select-4-input
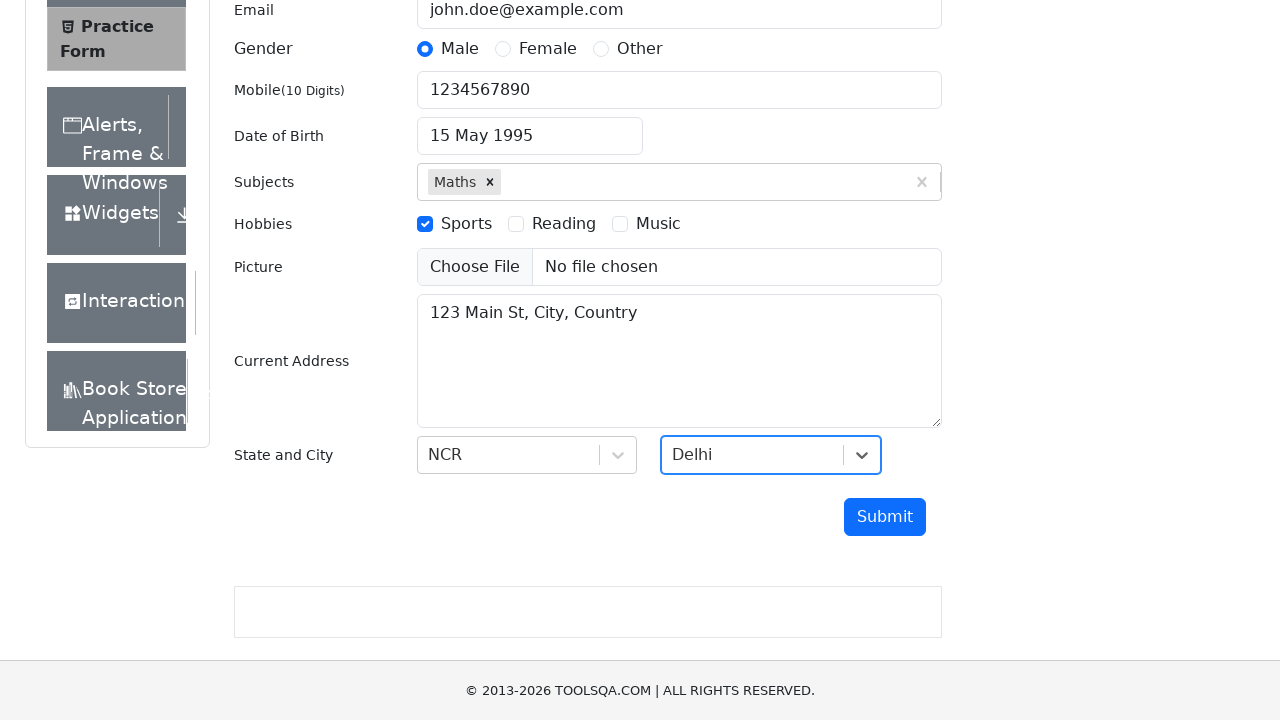

Clicked submit button to submit the form at (885, 517) on #submit
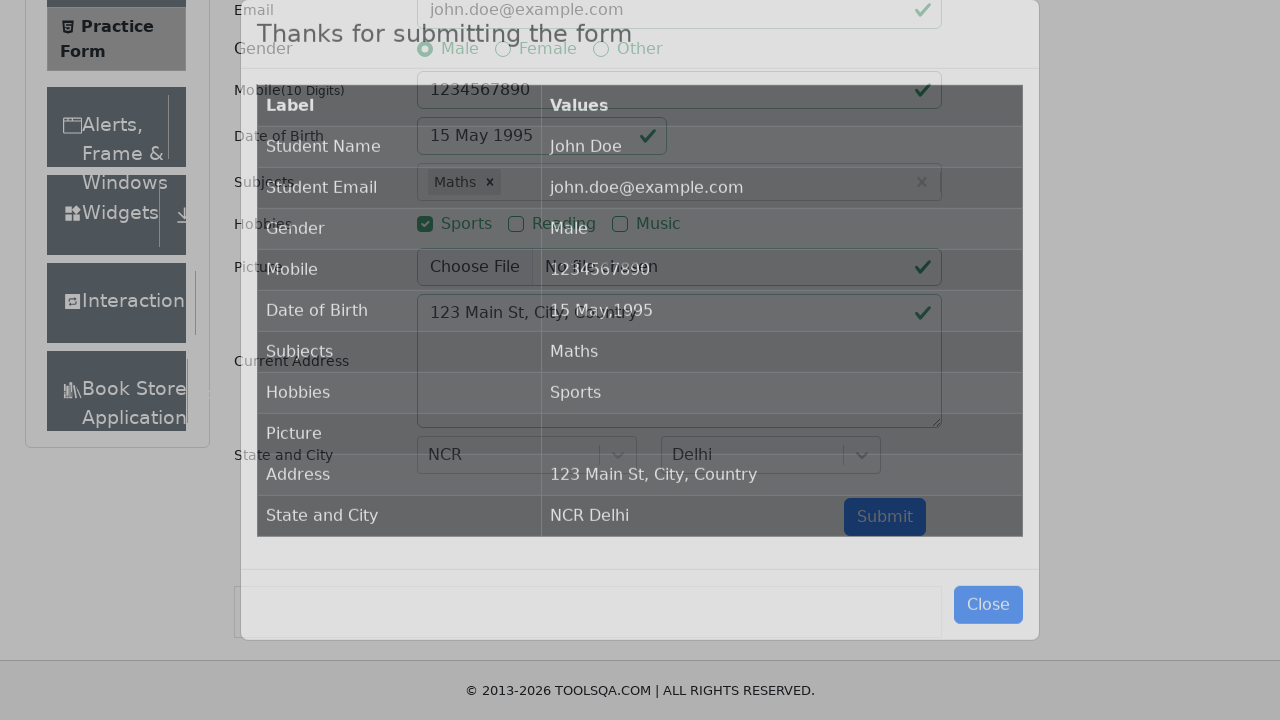

Form submission successful - confirmation modal appeared
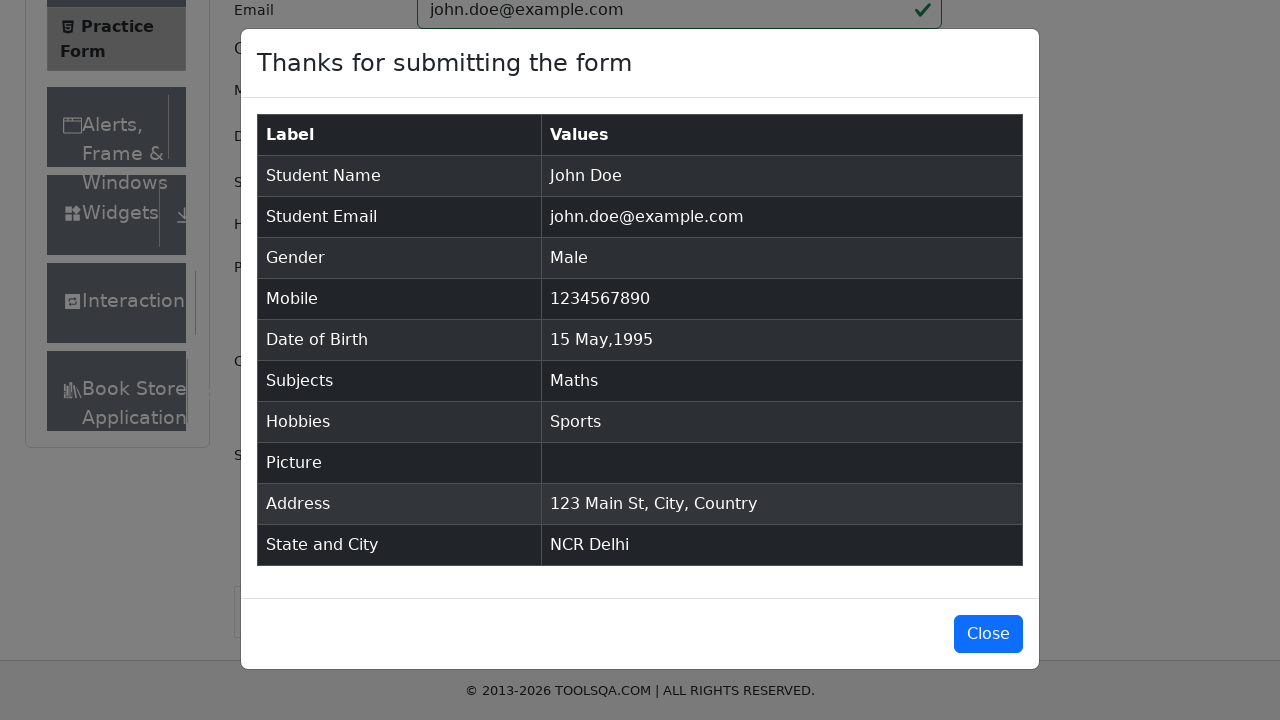

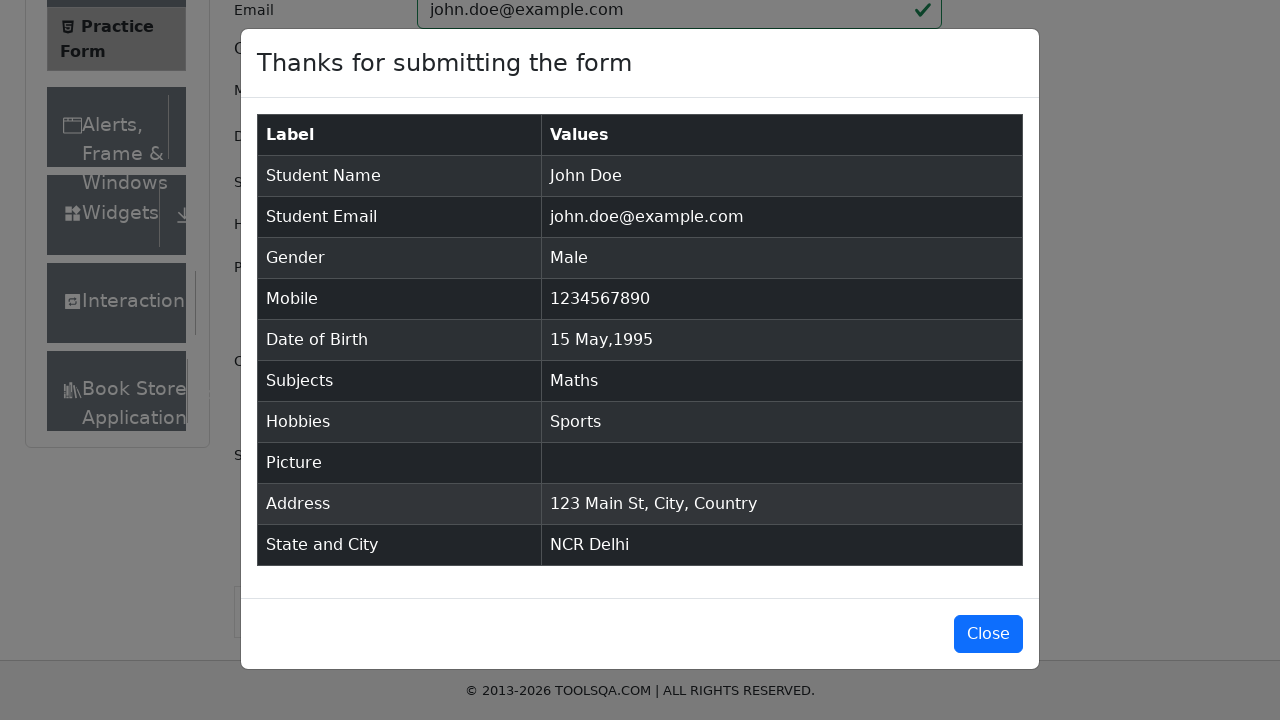